Tests various UI elements including radio buttons, hide/show functionality, and alert handling on an automation practice page

Starting URL: https://rahulshettyacademy.com/AutomationPractice/

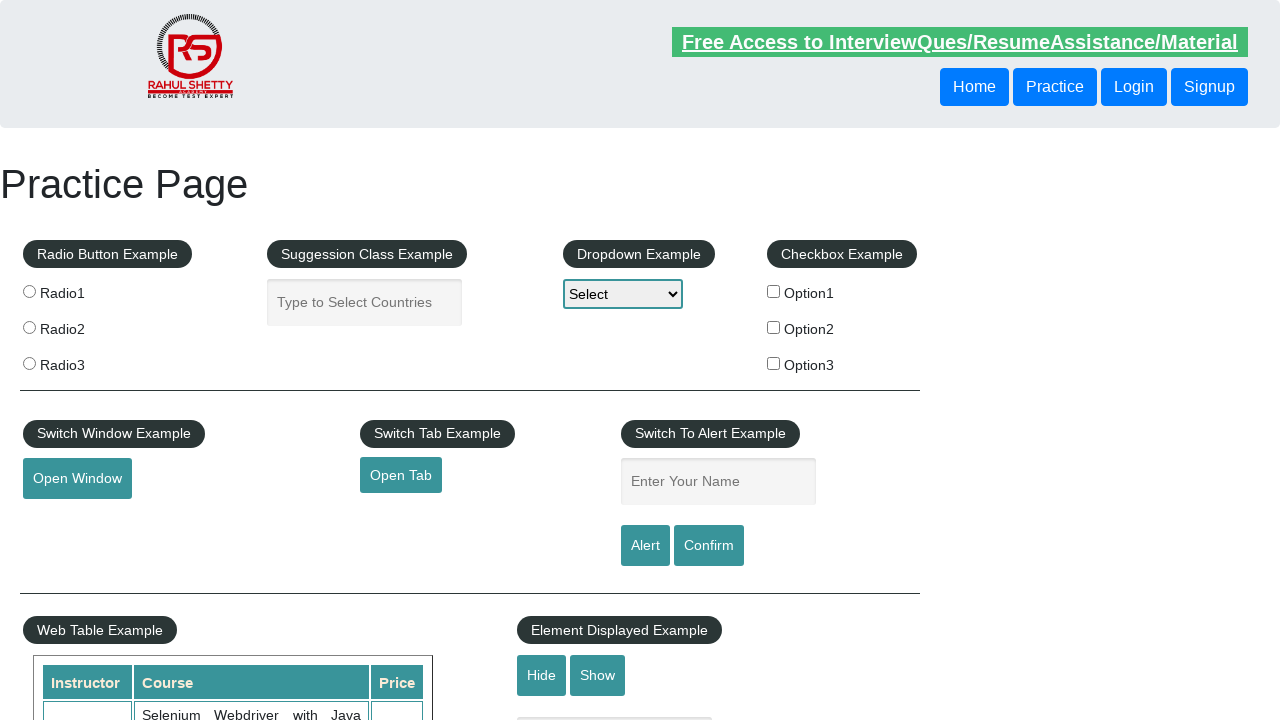

Located radio button elements
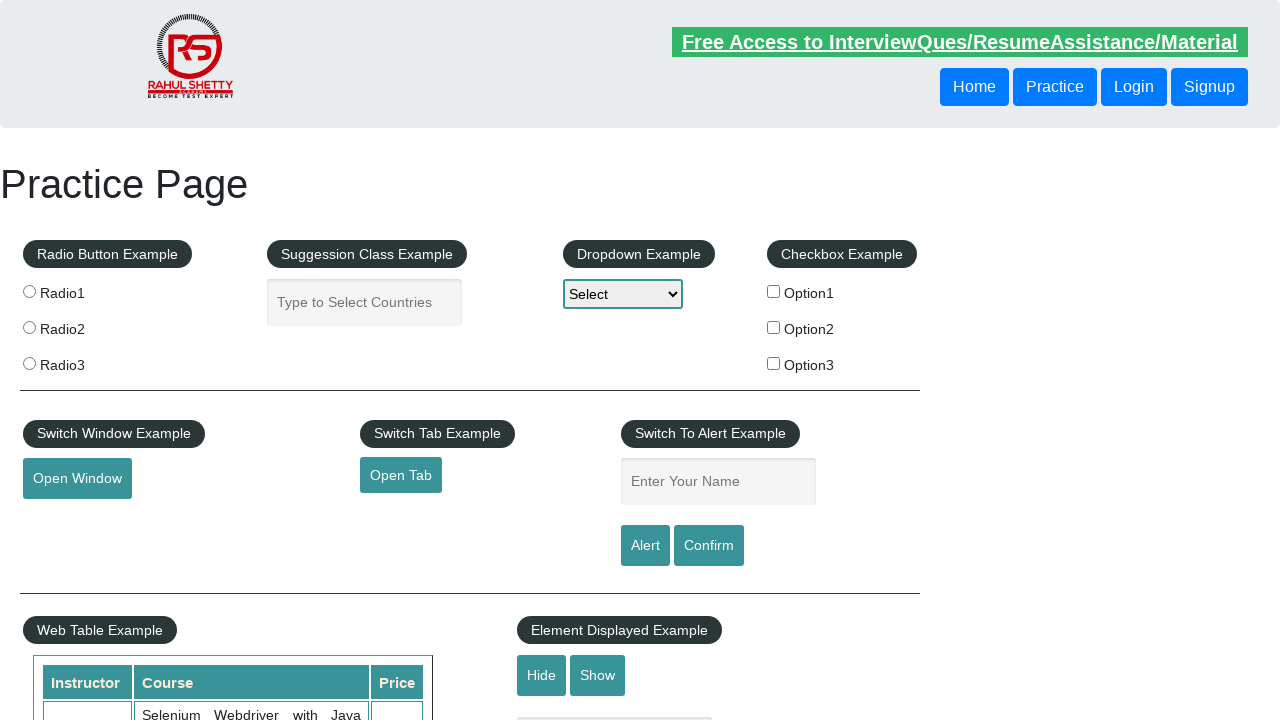

Selected radio1 radio button at (29, 291) on #radio-btn-example input >> nth=0
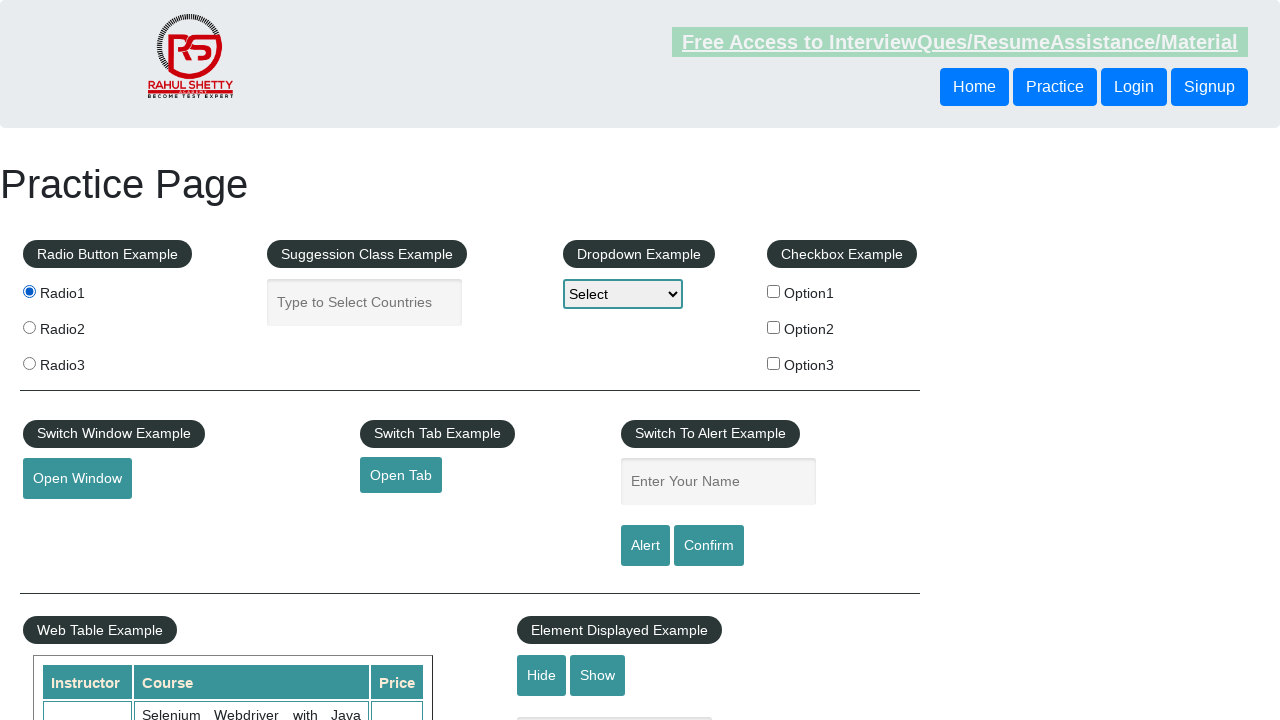

Clicked hide button to hide text element at (542, 675) on #hide-textbox
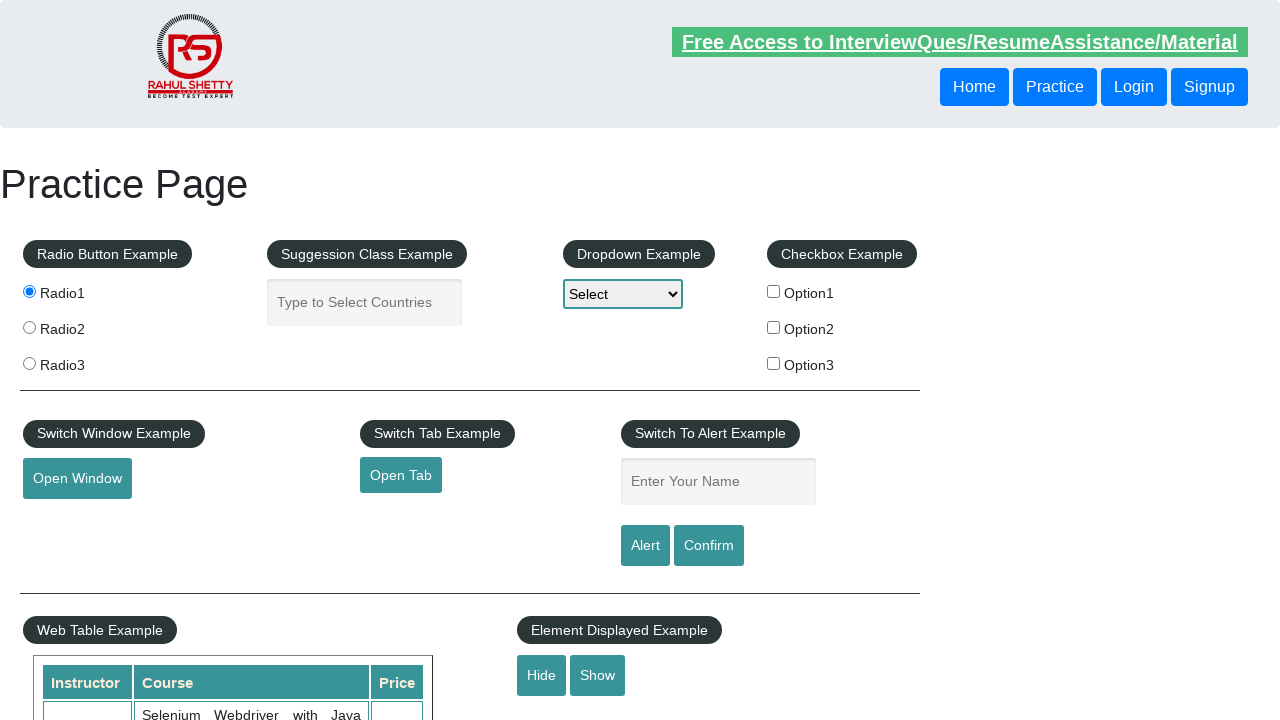

Filled name field with 'Python_Automator' on #name
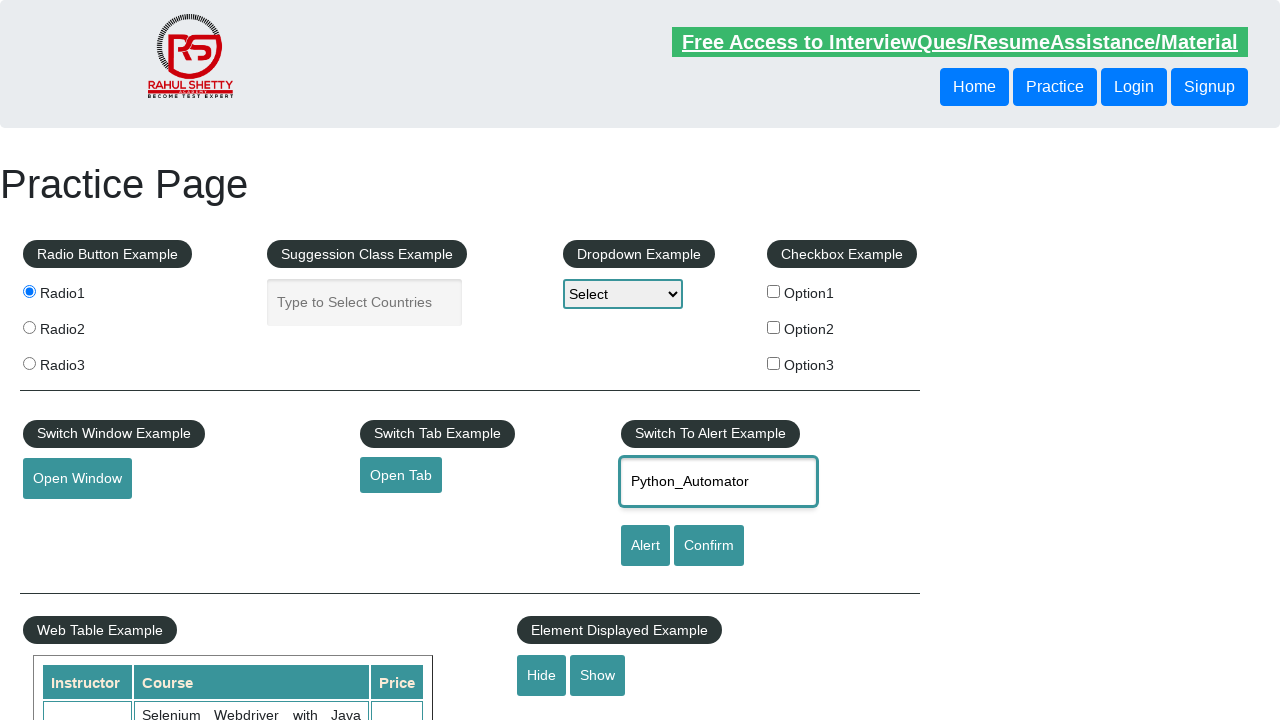

Set up alert dialog handler to accept dialogs
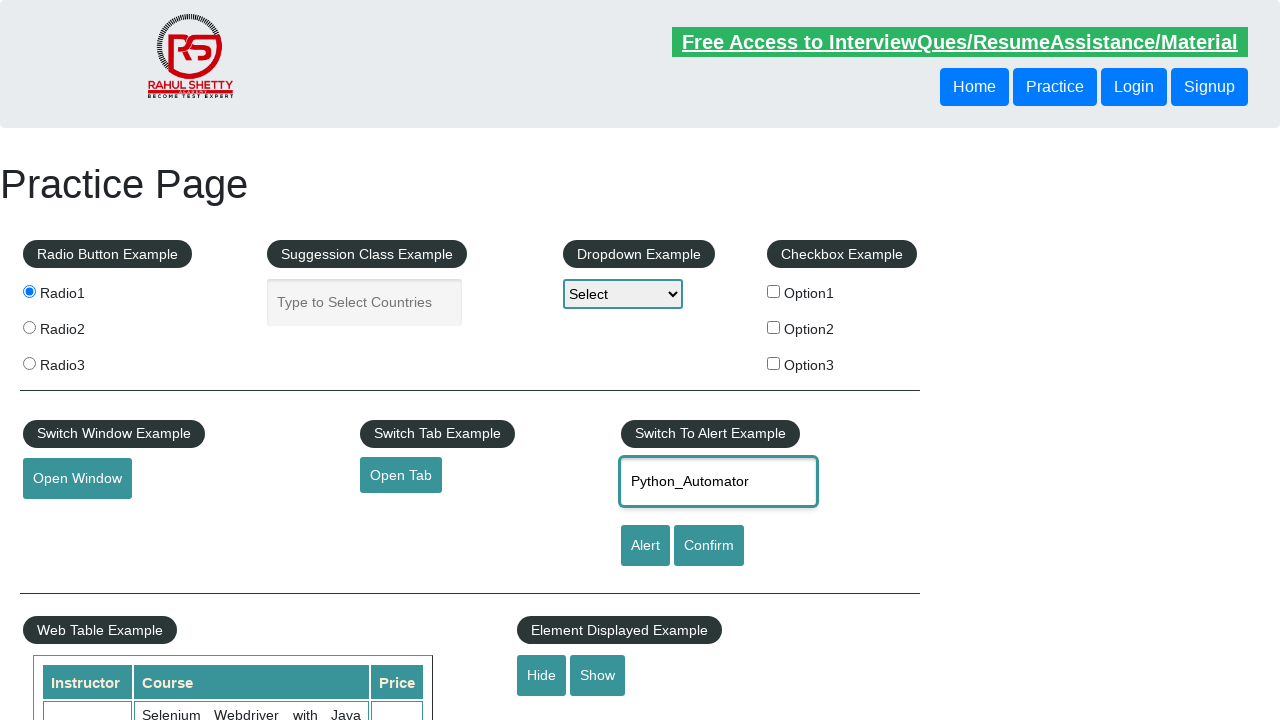

Clicked confirm button and accepted alert dialog at (709, 546) on #confirmbtn
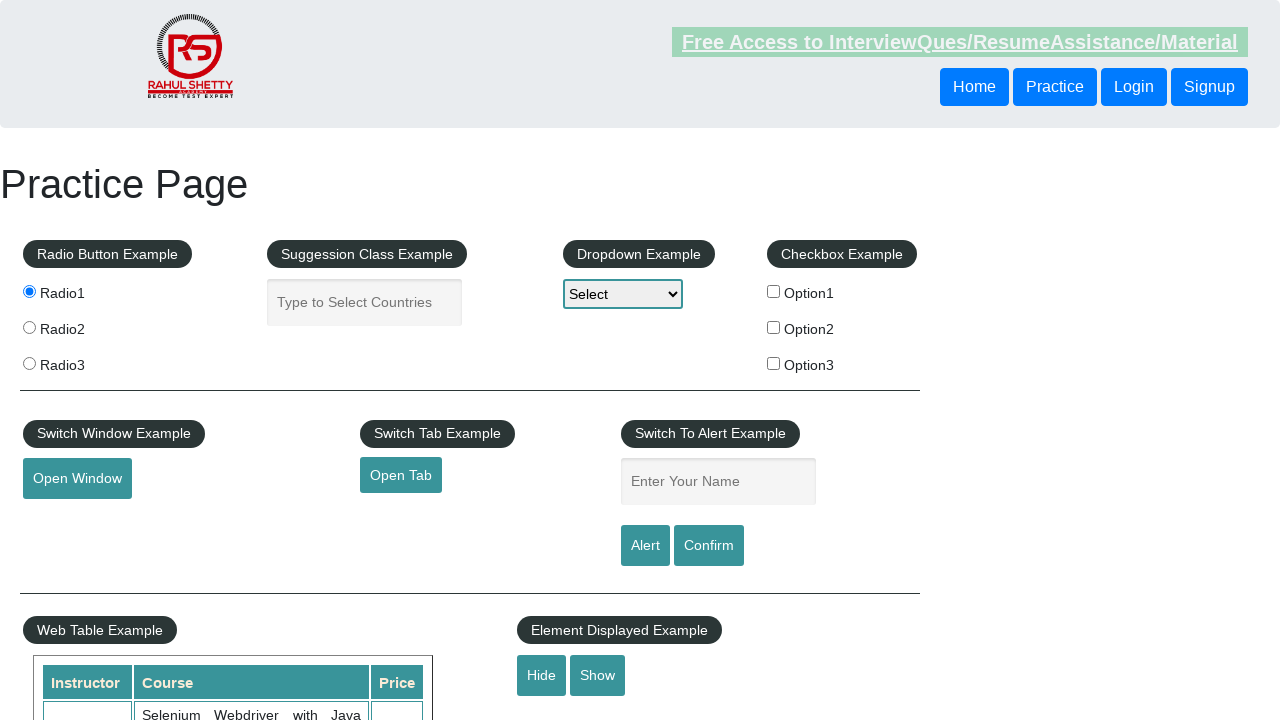

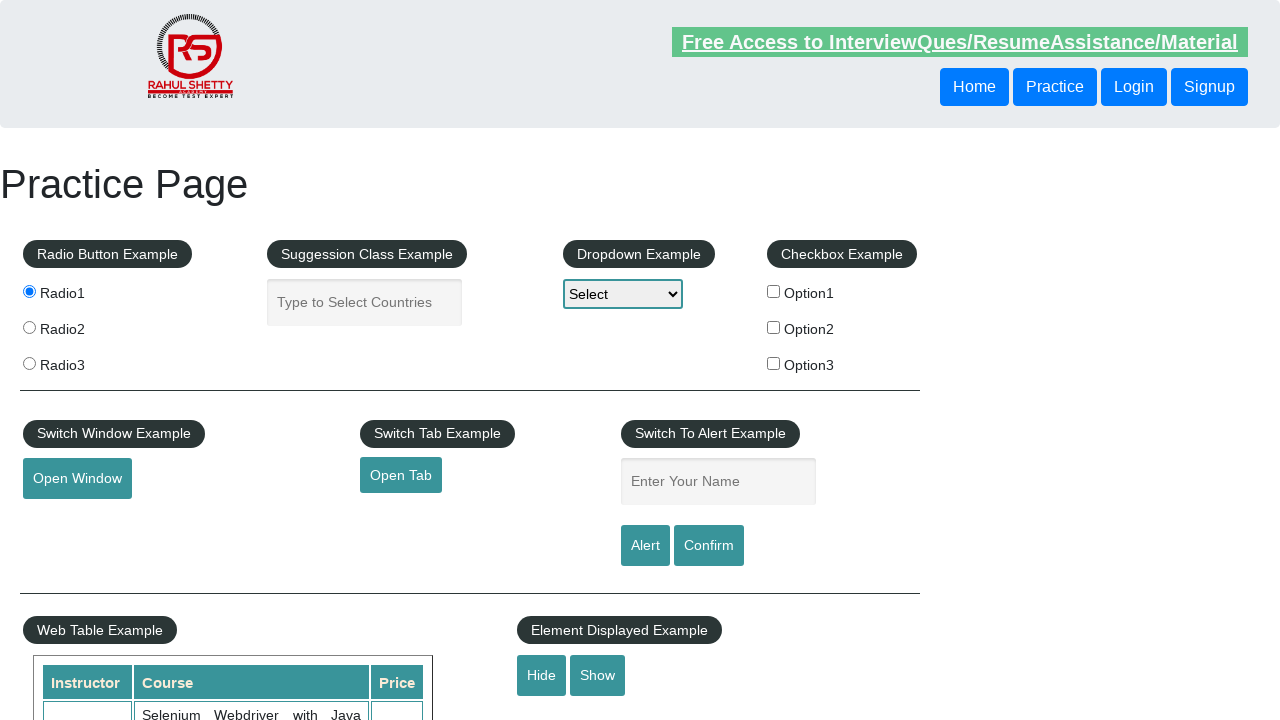